Tests drag and drop functionality on jQueryUI demo page by dragging a source element onto a target drop zone

Starting URL: https://jqueryui.com/droppable/

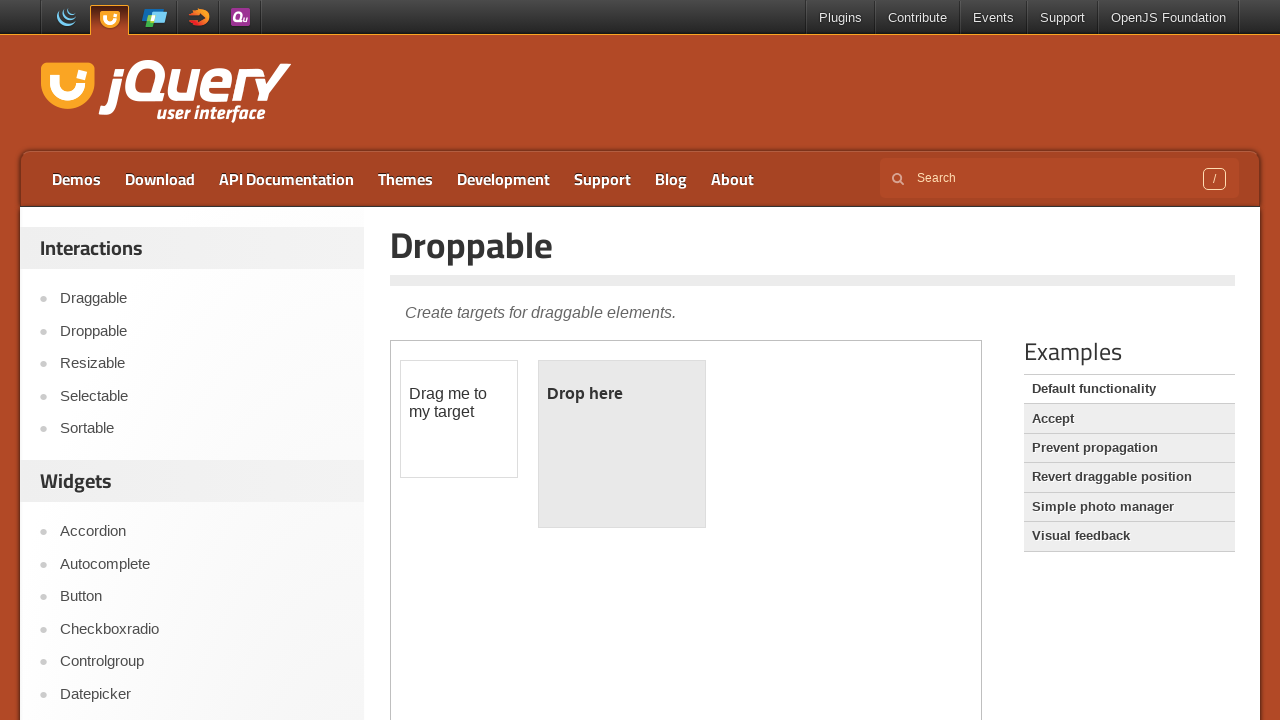

Located the iframe containing the drag and drop demo
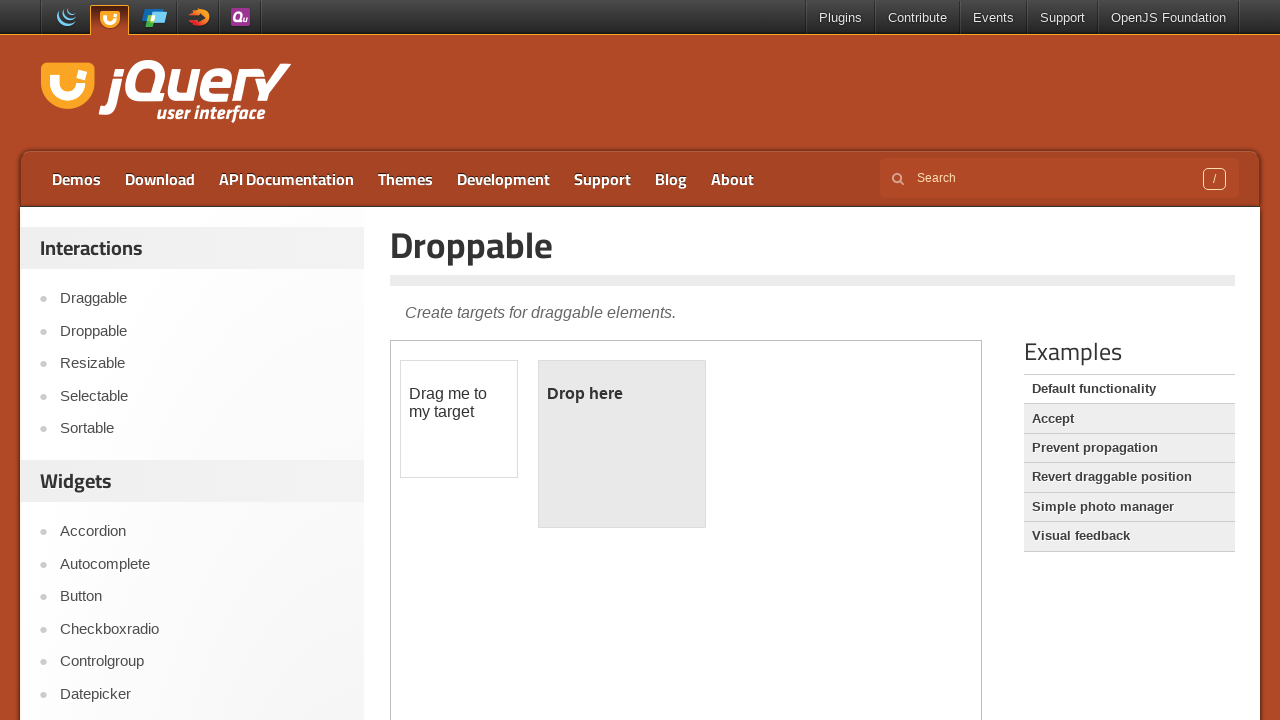

Located the draggable source element
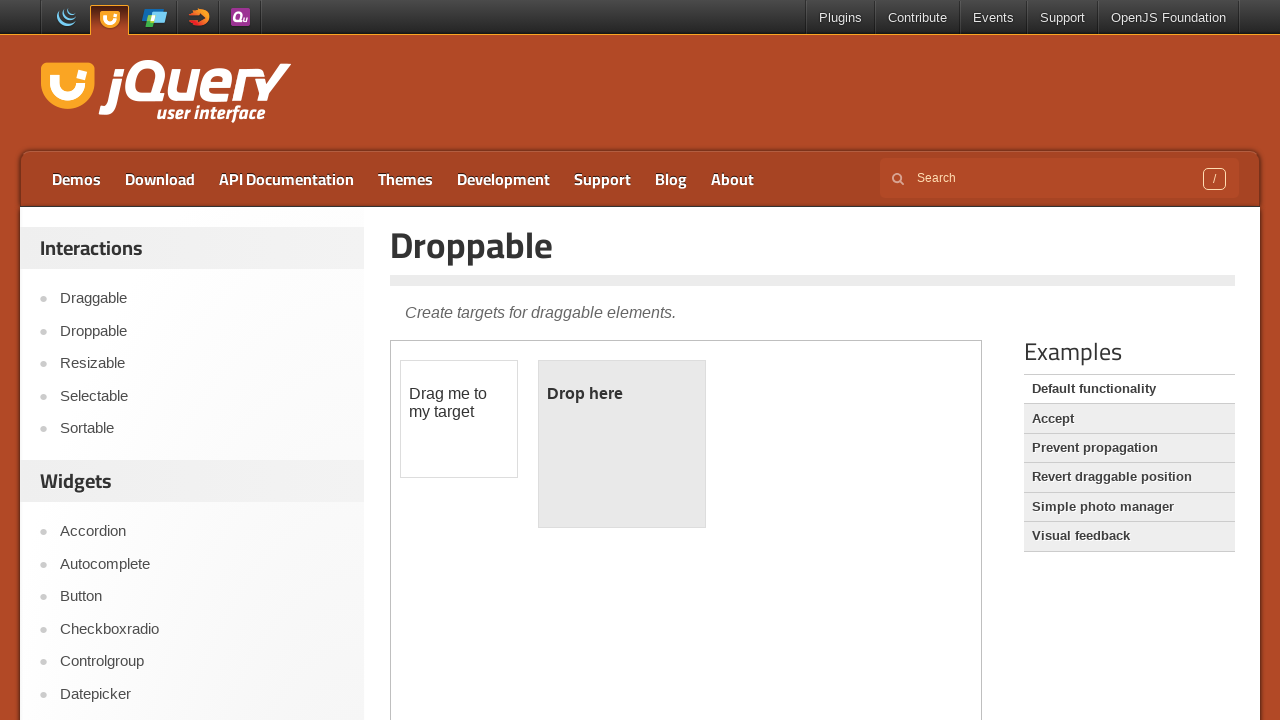

Located the droppable target zone
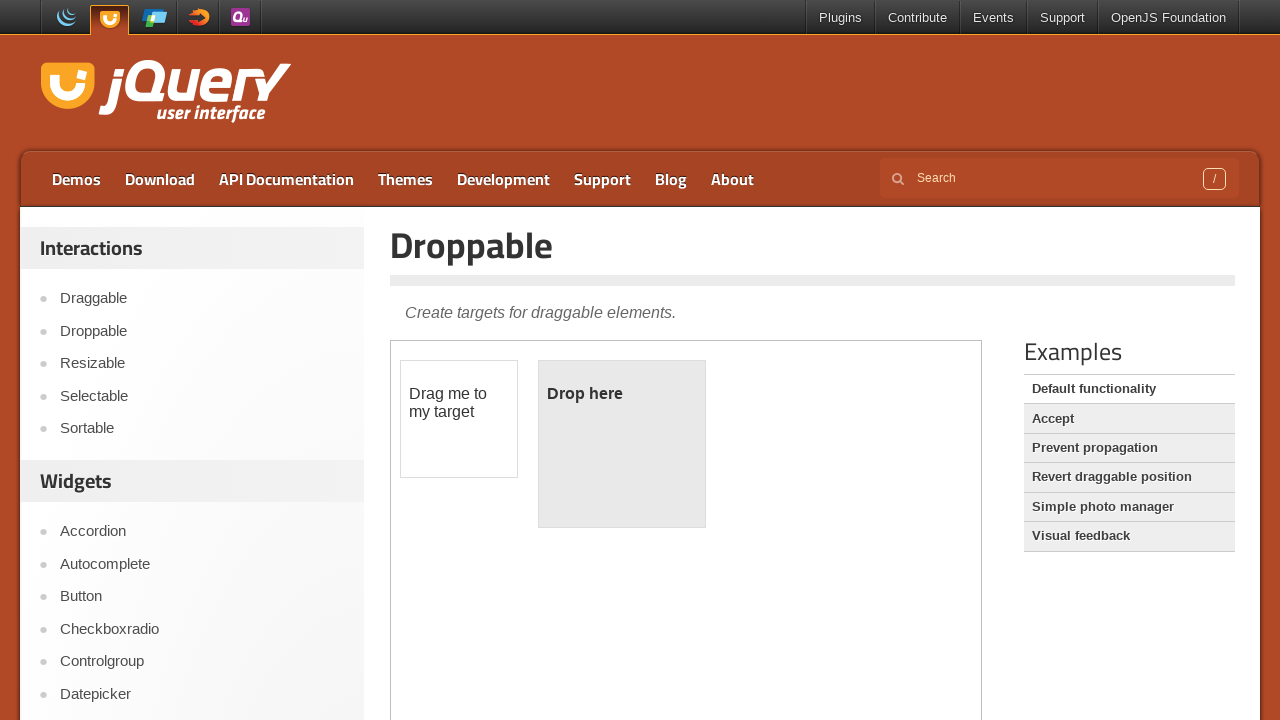

Dragged the source element onto the target drop zone at (622, 444)
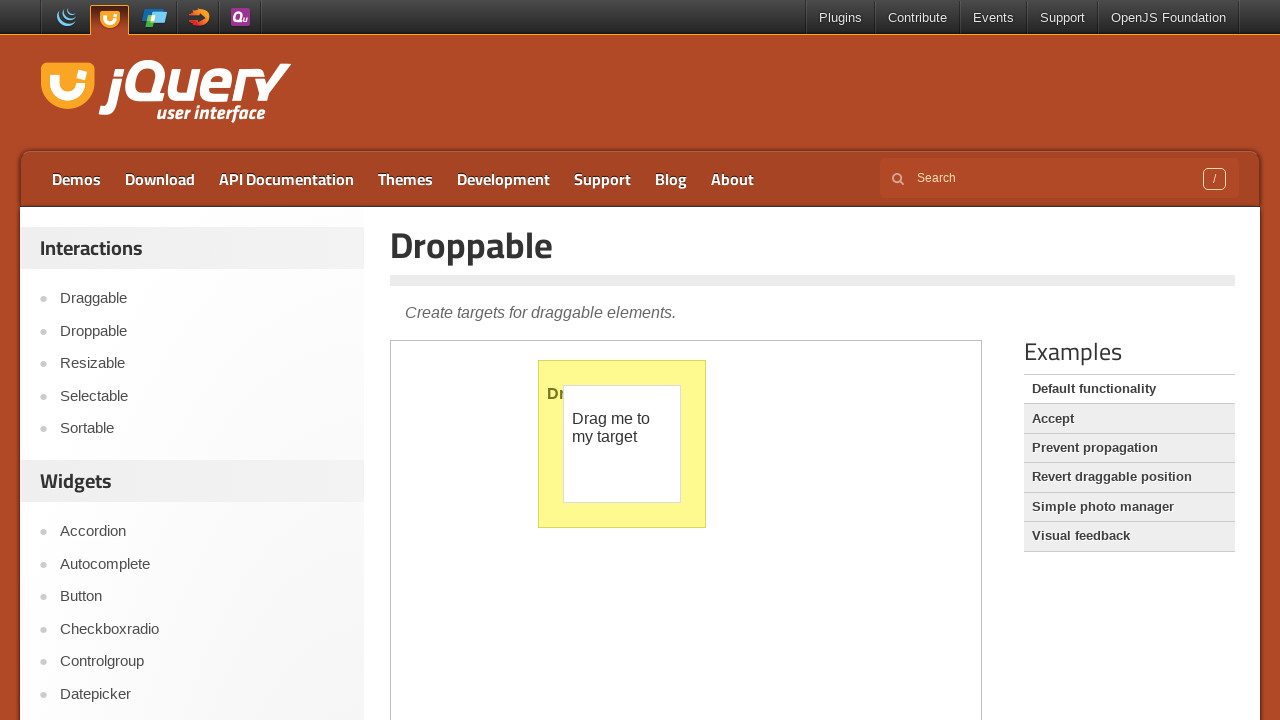

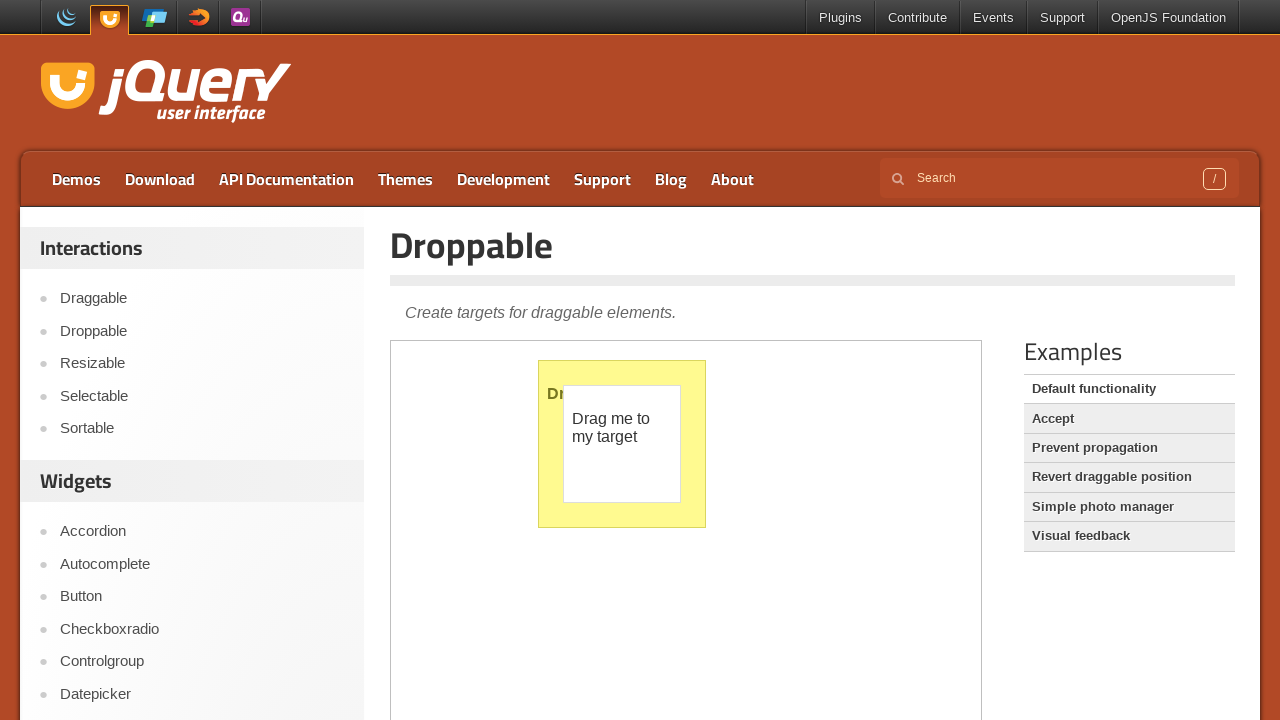